Tests how the contact form handles special characters including potential XSS script injection in the name and message fields.

Starting URL: https://parabank.parasoft.com/parabank/contact.htm

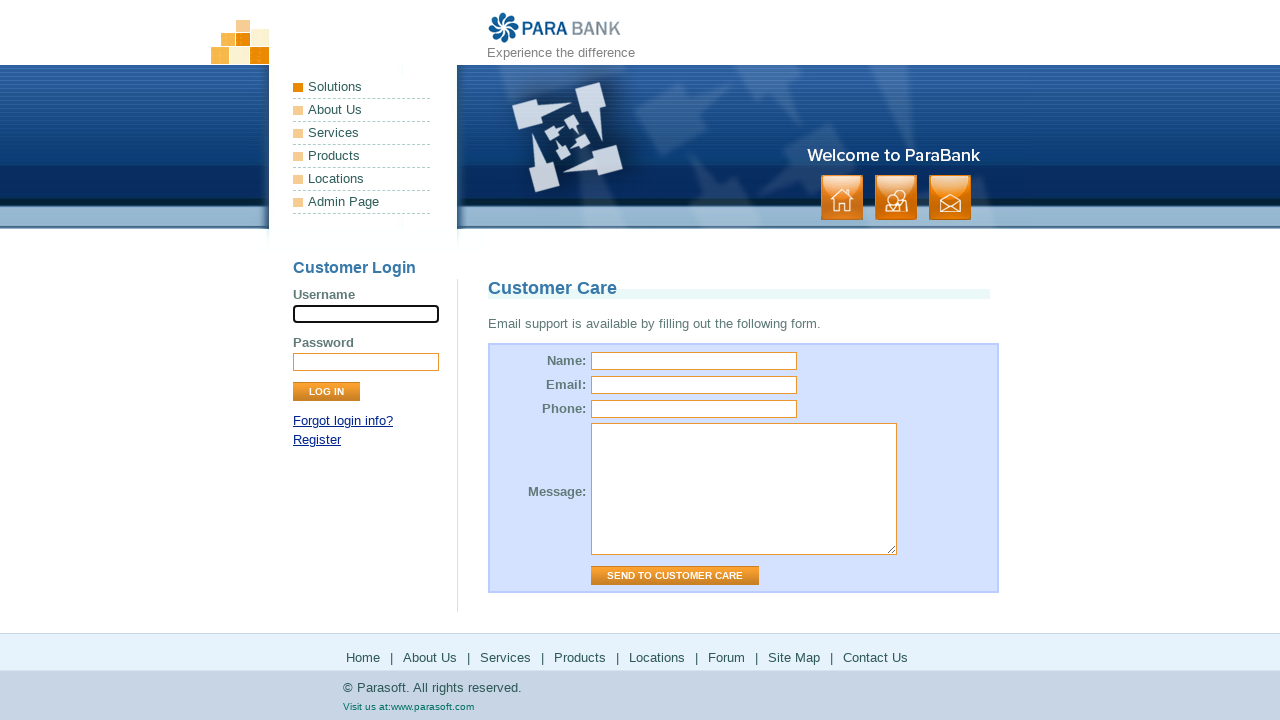

Waited for page to fully load (networkidle)
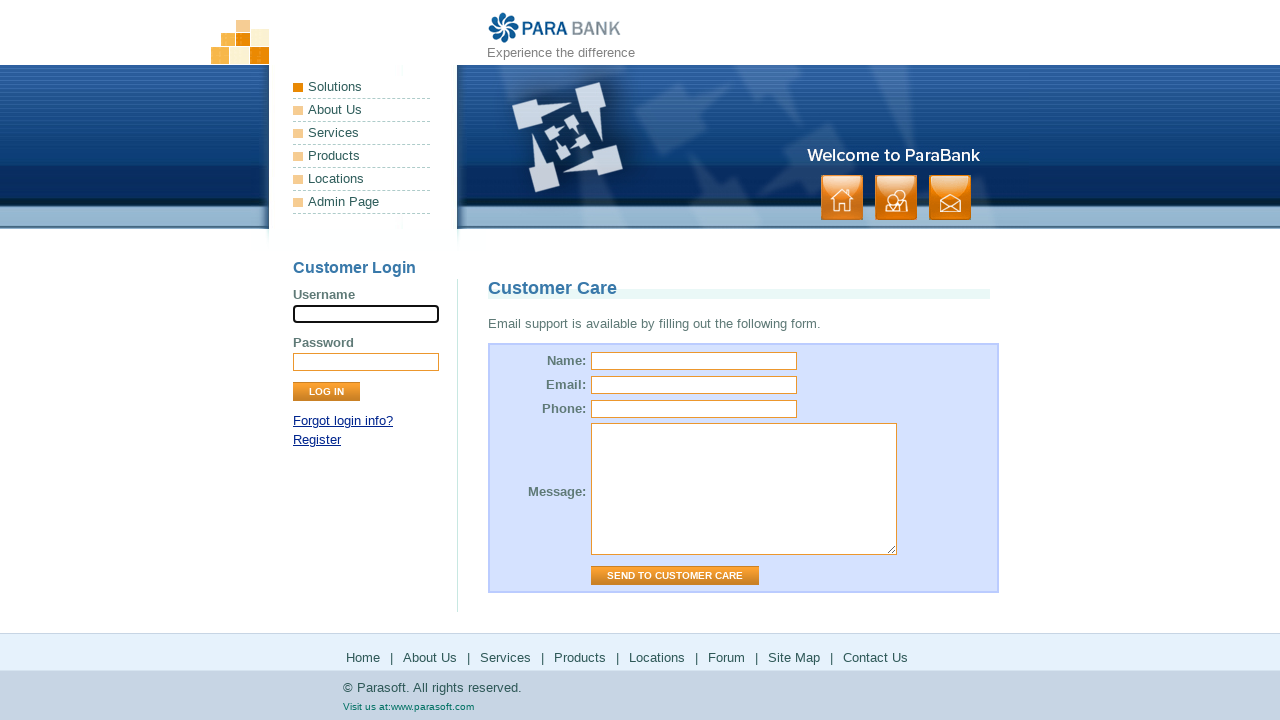

Filled name field with XSS payload: <script>alert('XSS')</script> on input[name="name"]
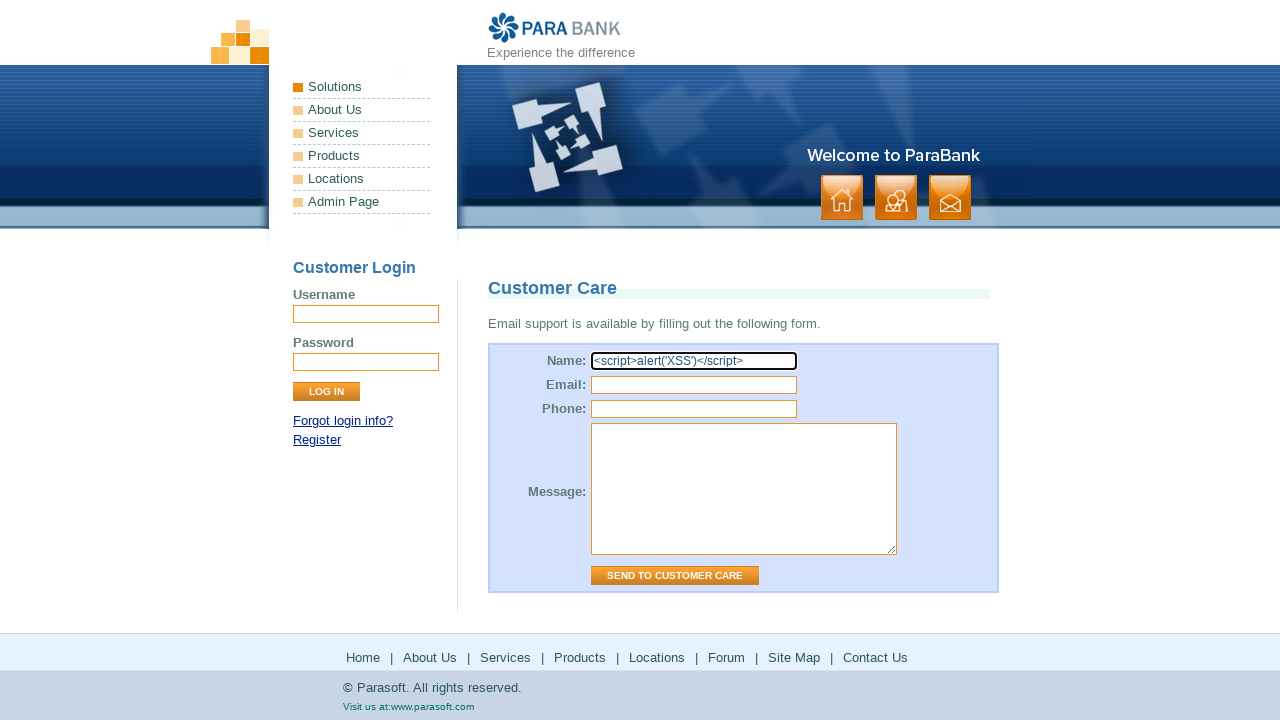

Filled message field with XSS payload: <script>alert('XSS')</script> on textarea[name="message"]
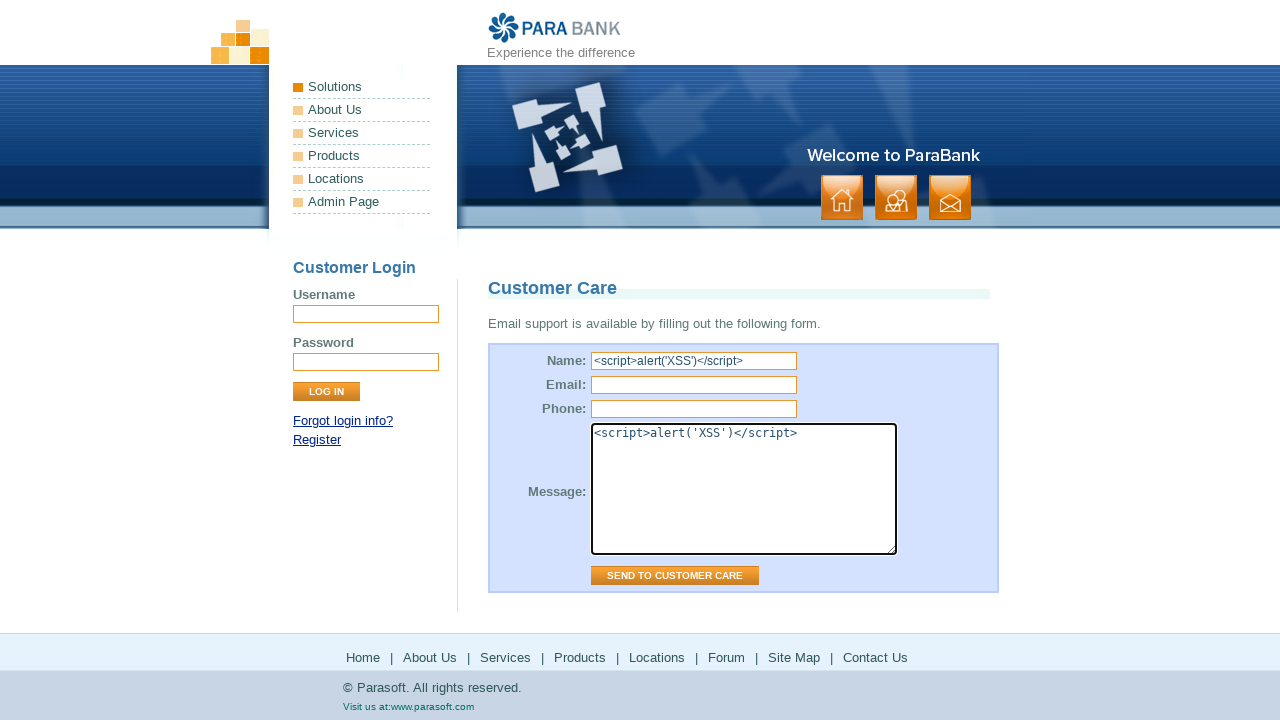

Retrieved name field value for verification
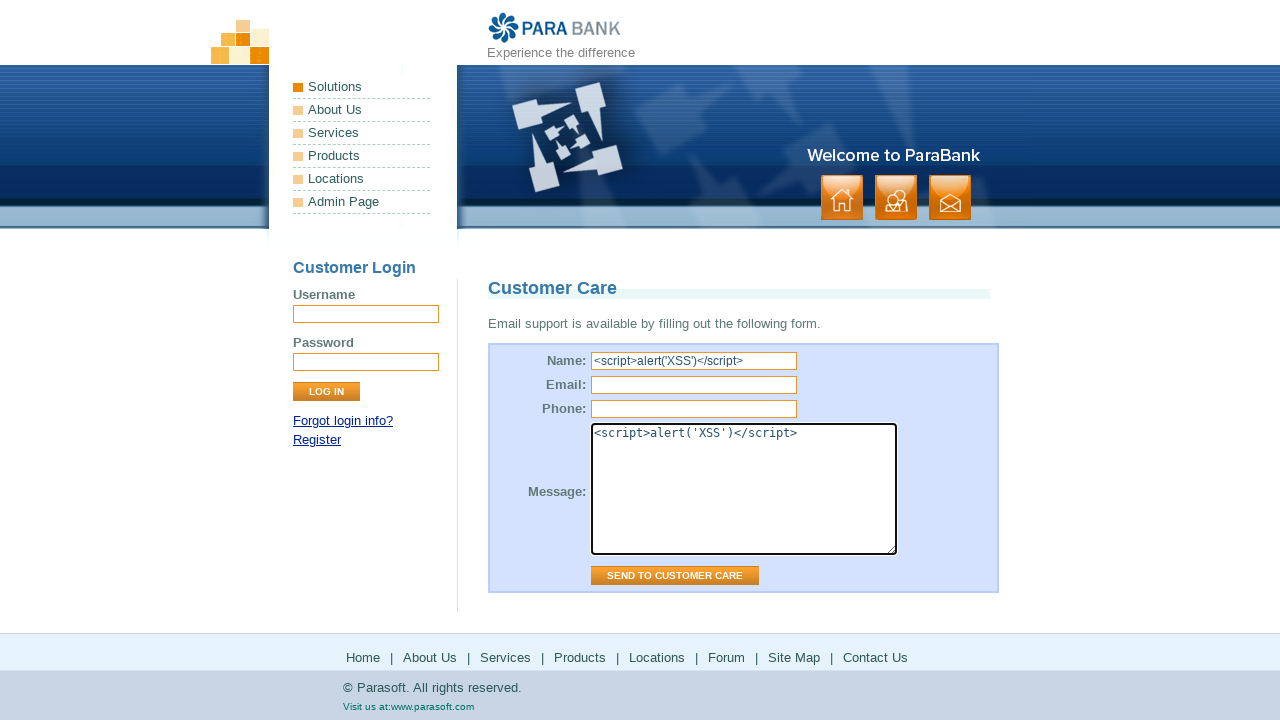

Retrieved message field value for verification
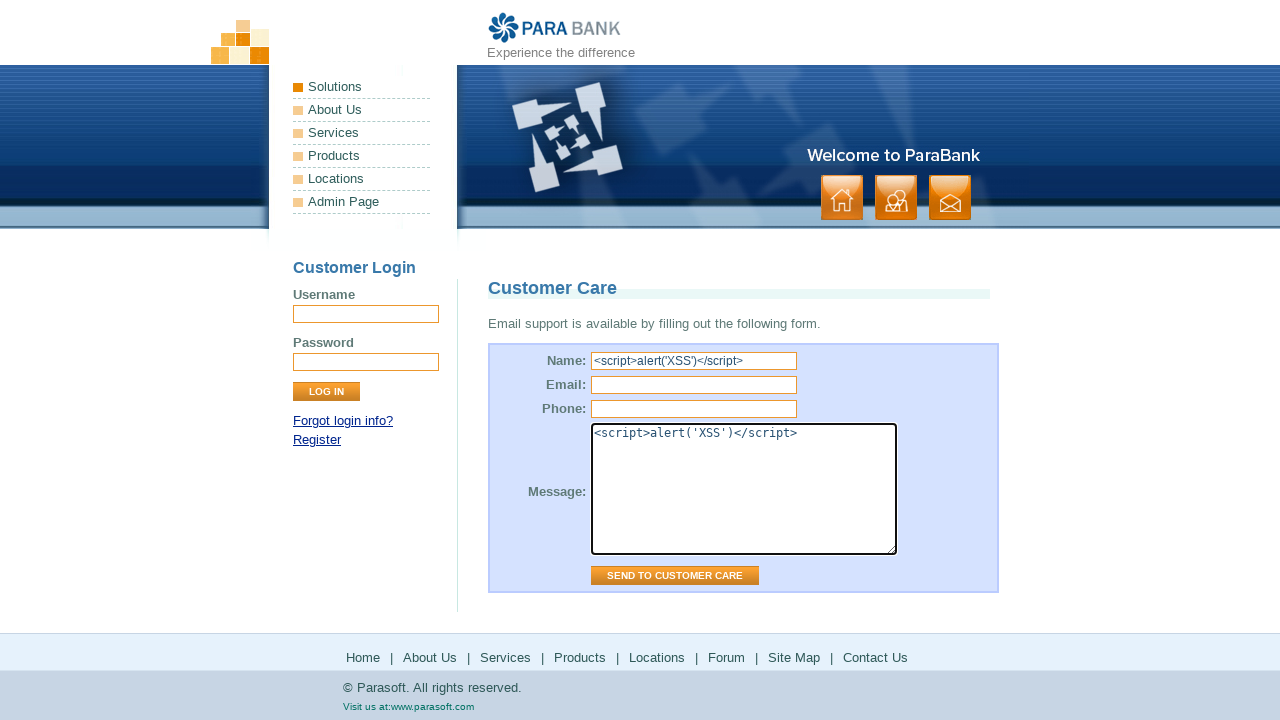

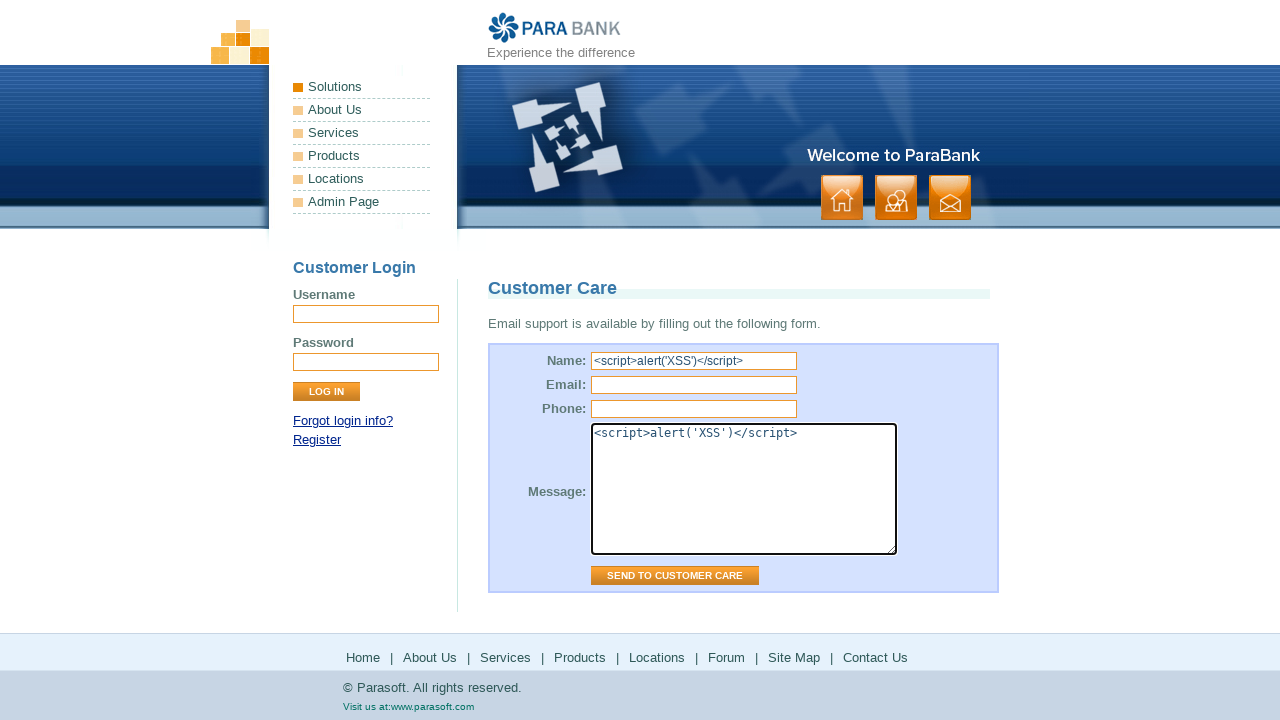